Tests explicit wait functionality by waiting for an image to be clickable and verifying its source attribute

Starting URL: https://bonigarcia.dev/selenium-webdriver-java/loading-images.html

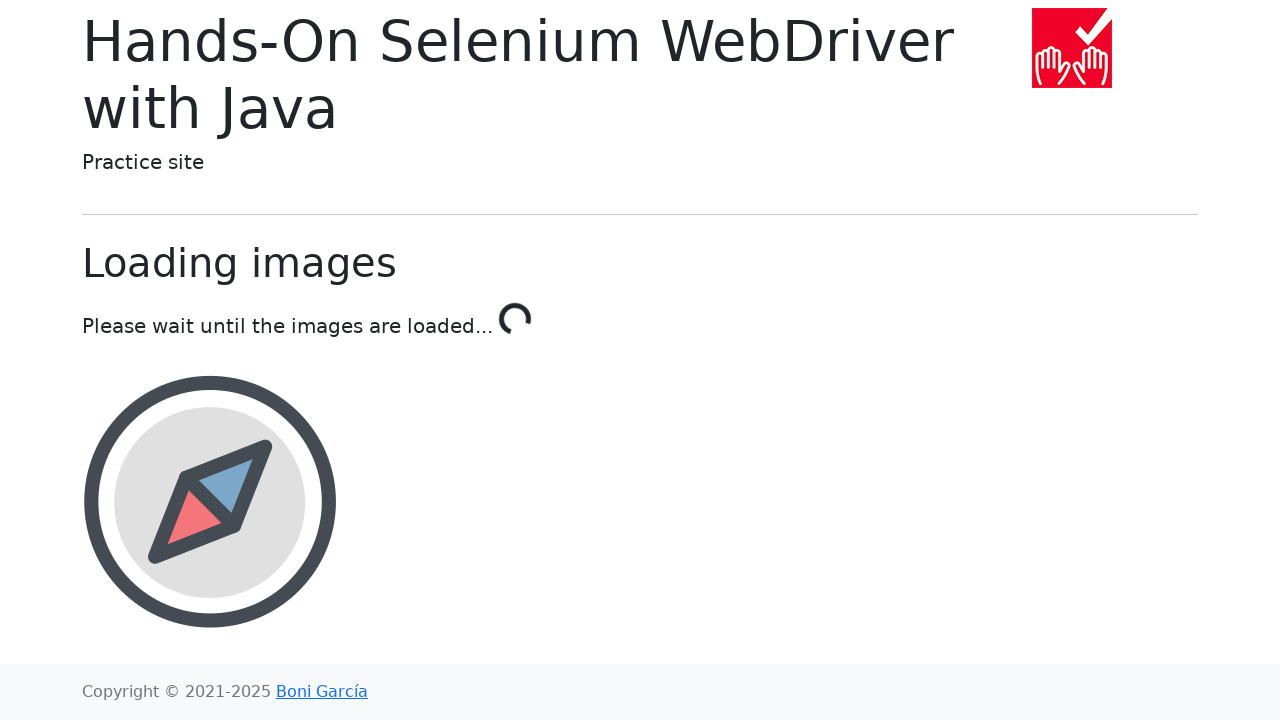

Waited for landscape image to be visible
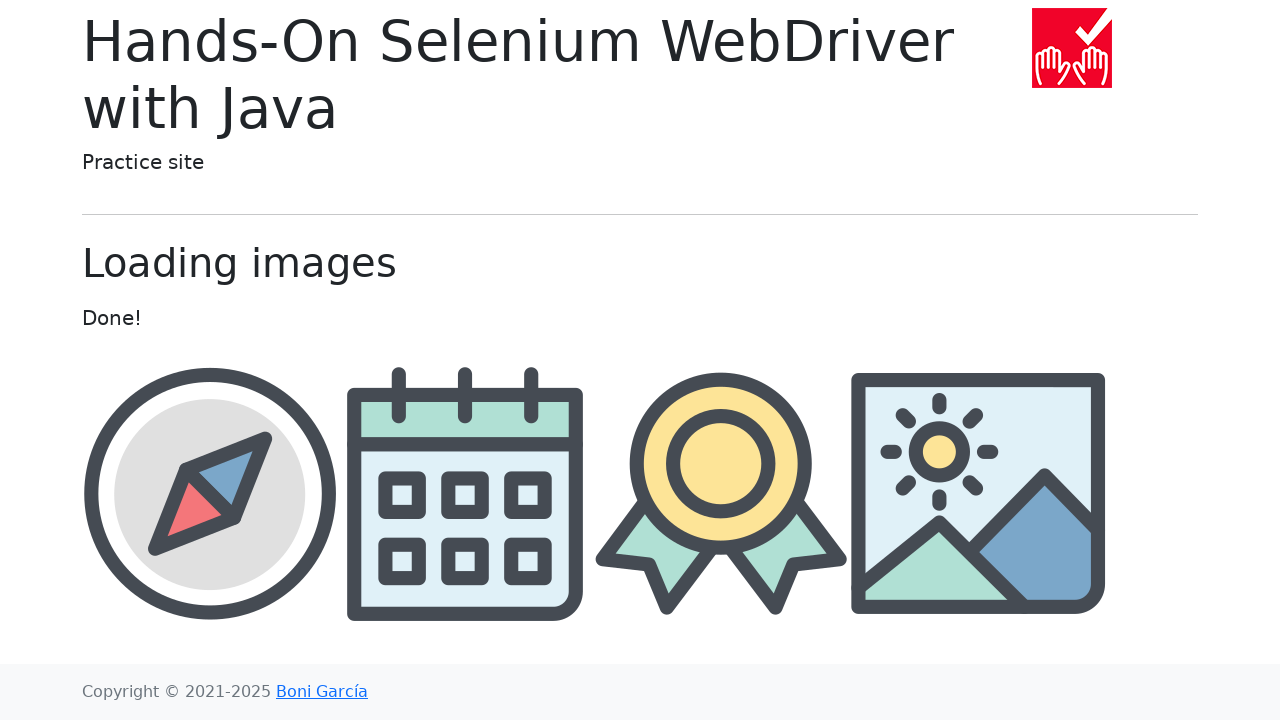

Retrieved src attribute from landscape image
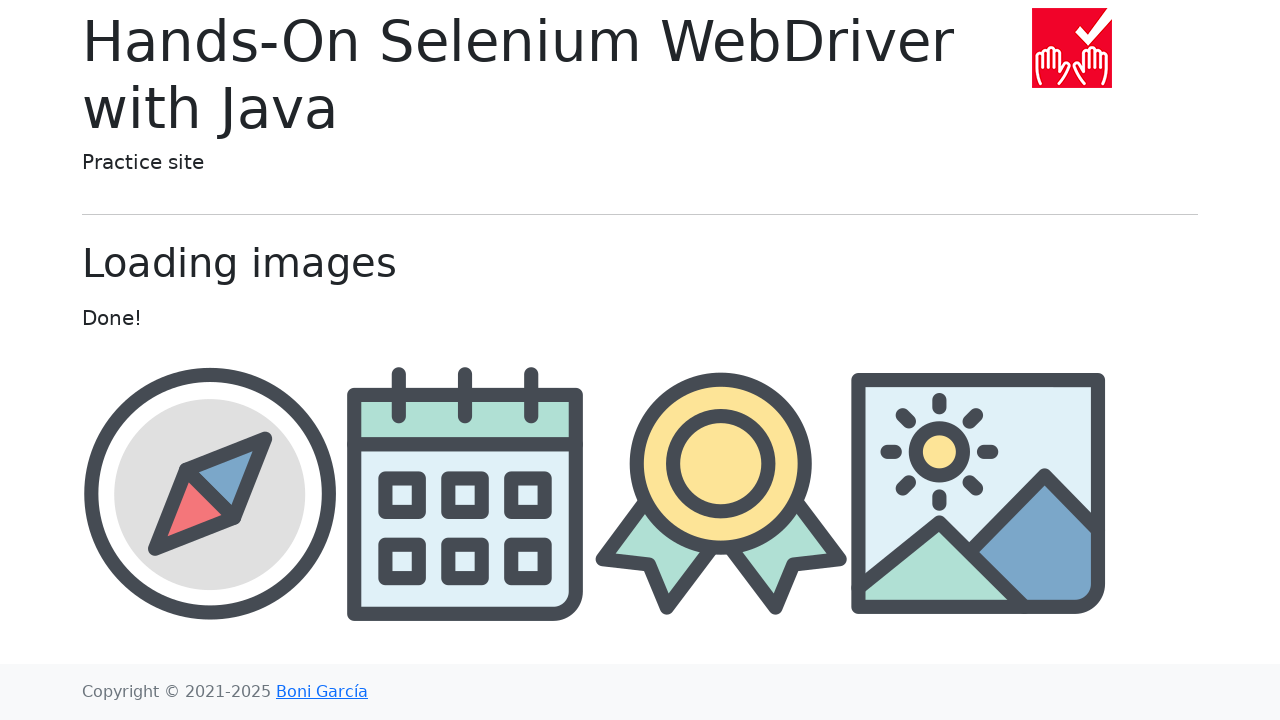

Verified that landscape image src contains 'landscape'
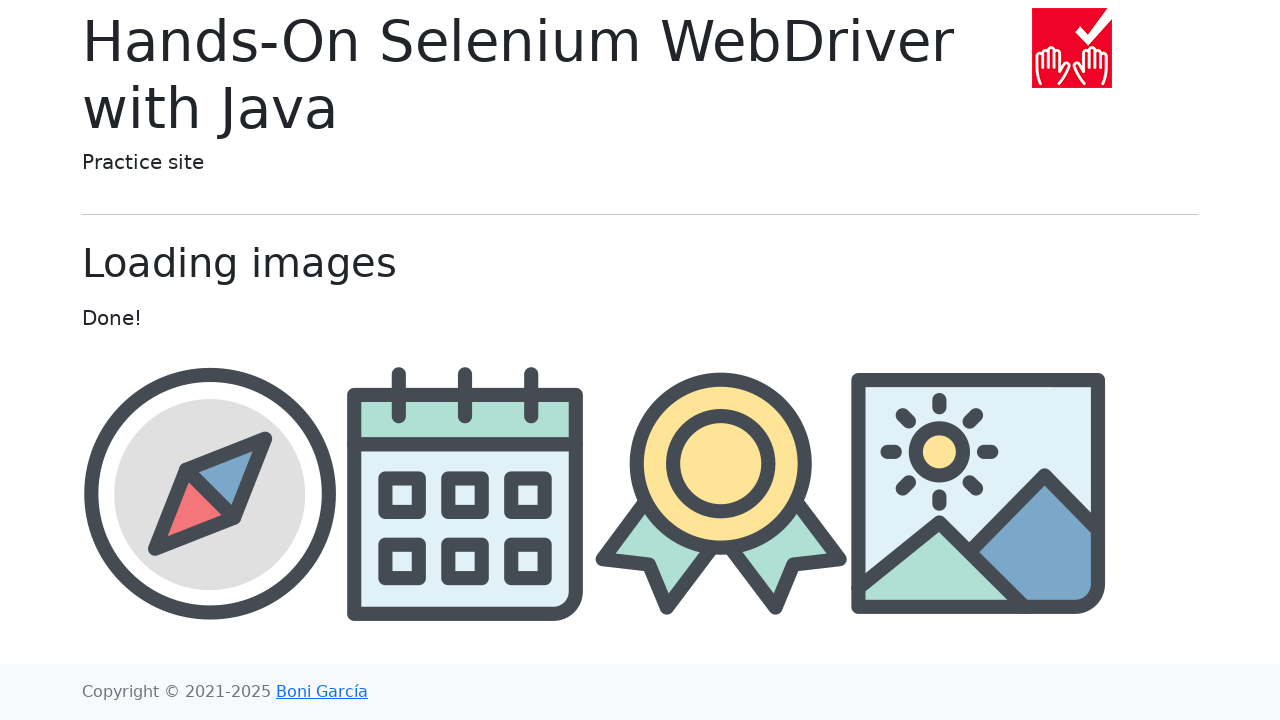

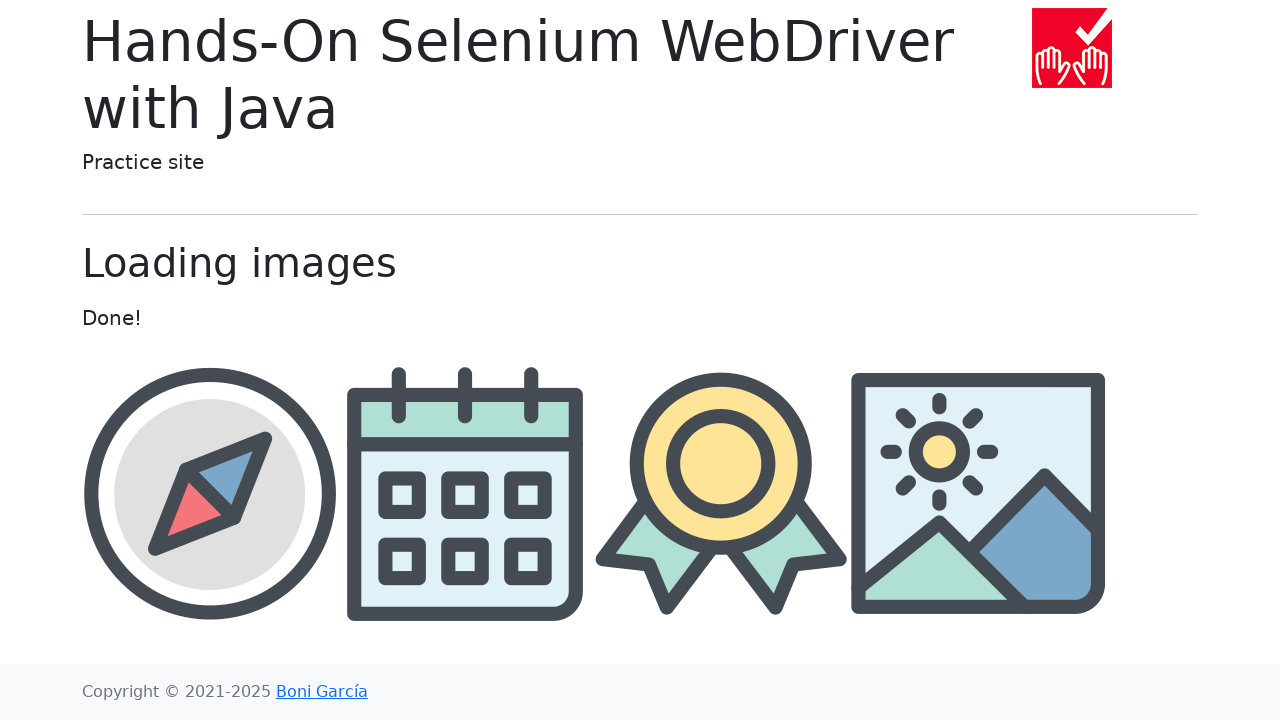